Tests unmarking items as complete by toggling the checkbox off

Starting URL: https://demo.playwright.dev/todomvc

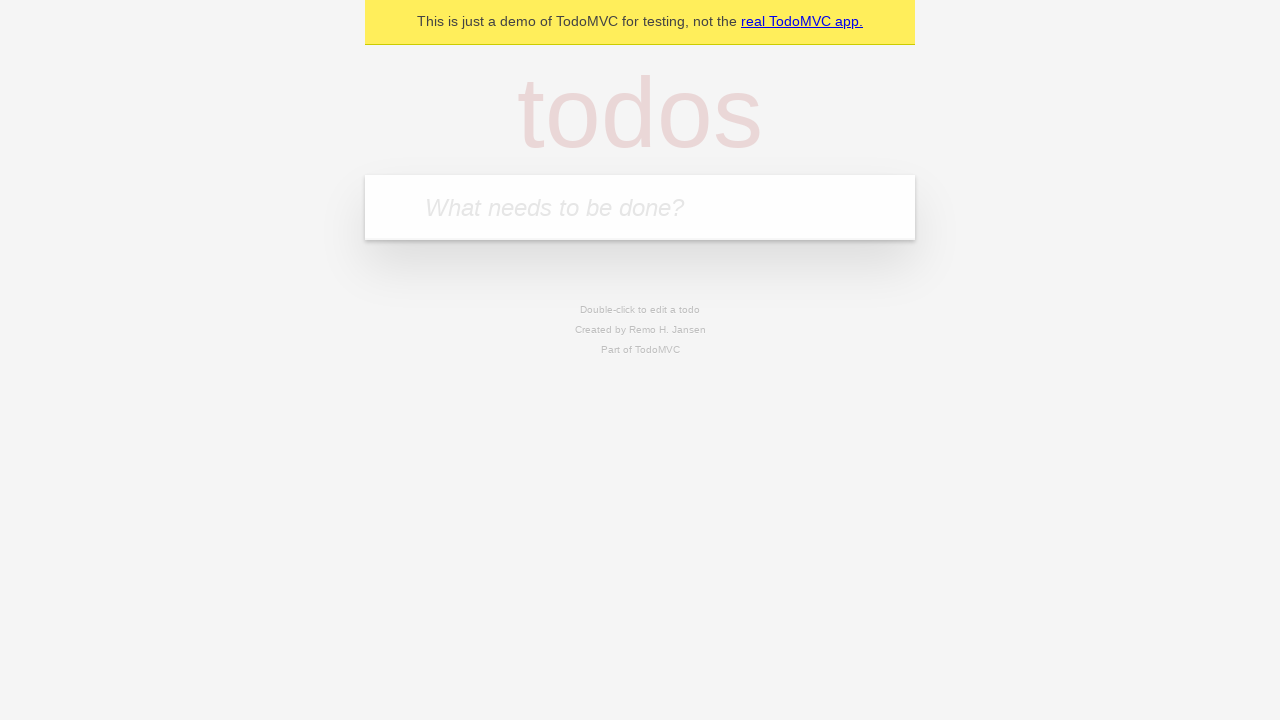

Filled new todo input with 'buy some cheese' on .new-todo
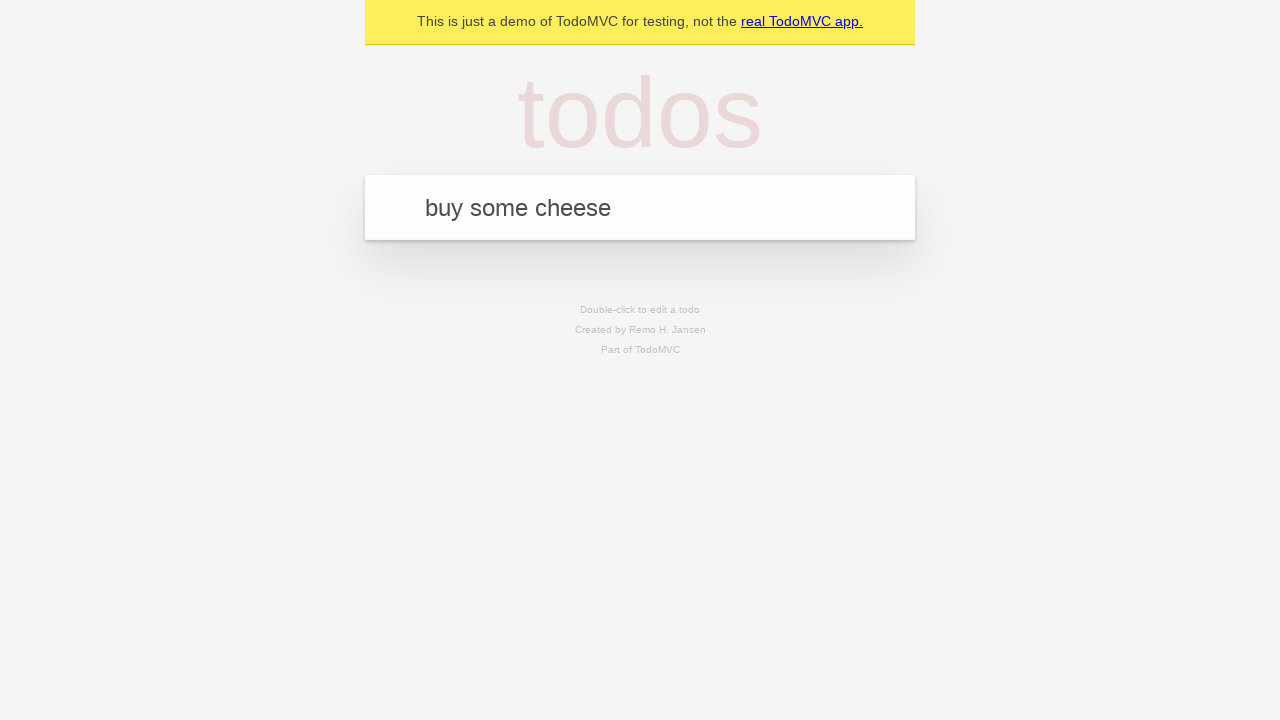

Pressed Enter to create first todo item on .new-todo
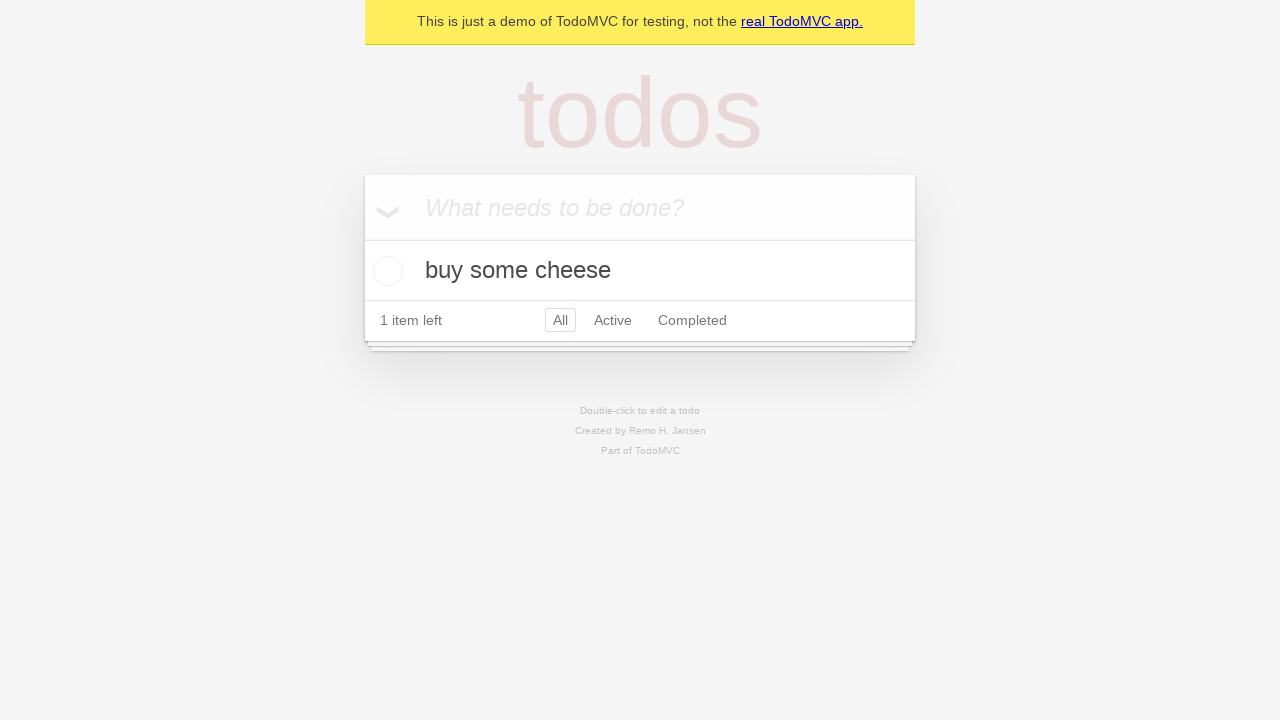

Filled new todo input with 'feed the cat' on .new-todo
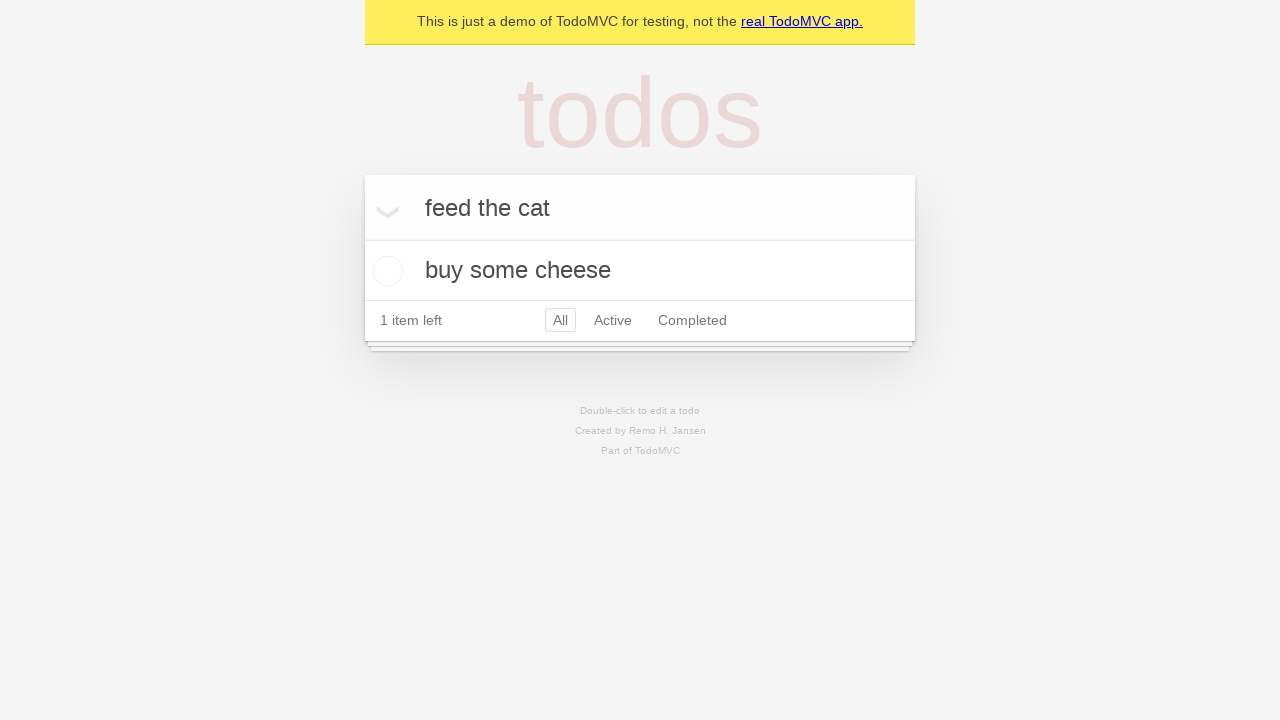

Pressed Enter to create second todo item on .new-todo
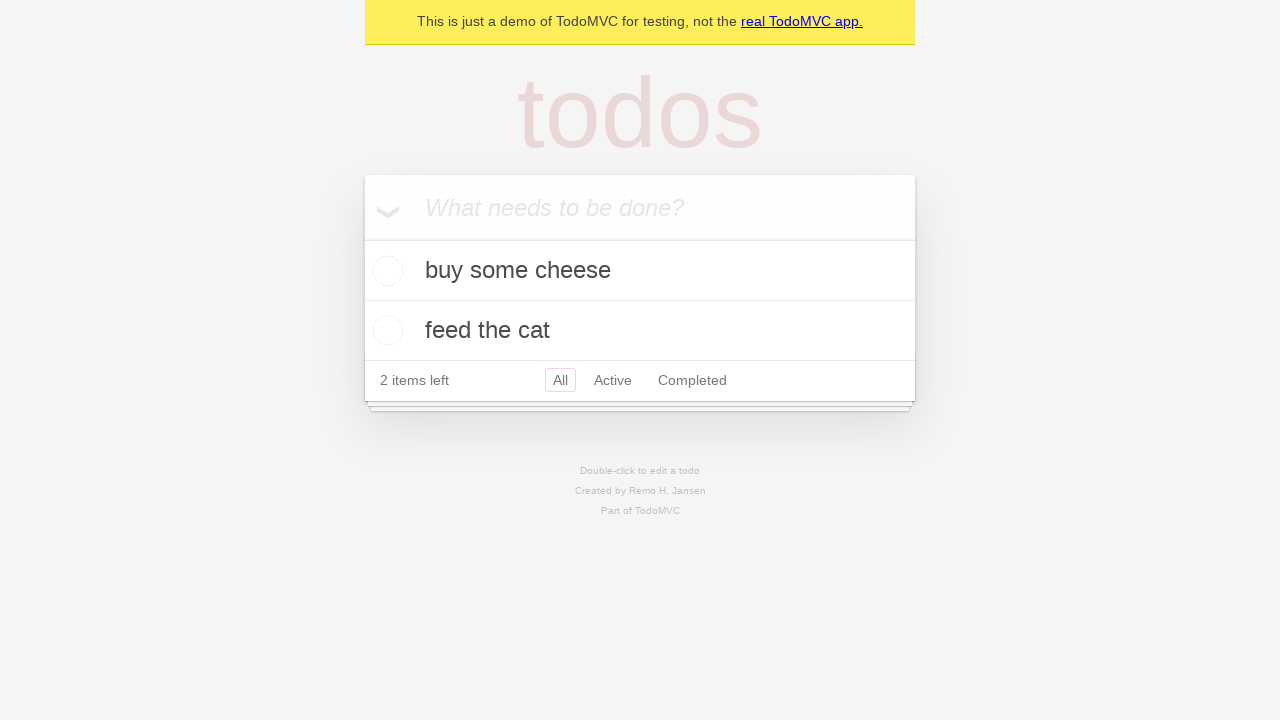

Checked the first todo item to mark it as complete at (385, 271) on .todo-list li >> nth=0 >> .toggle
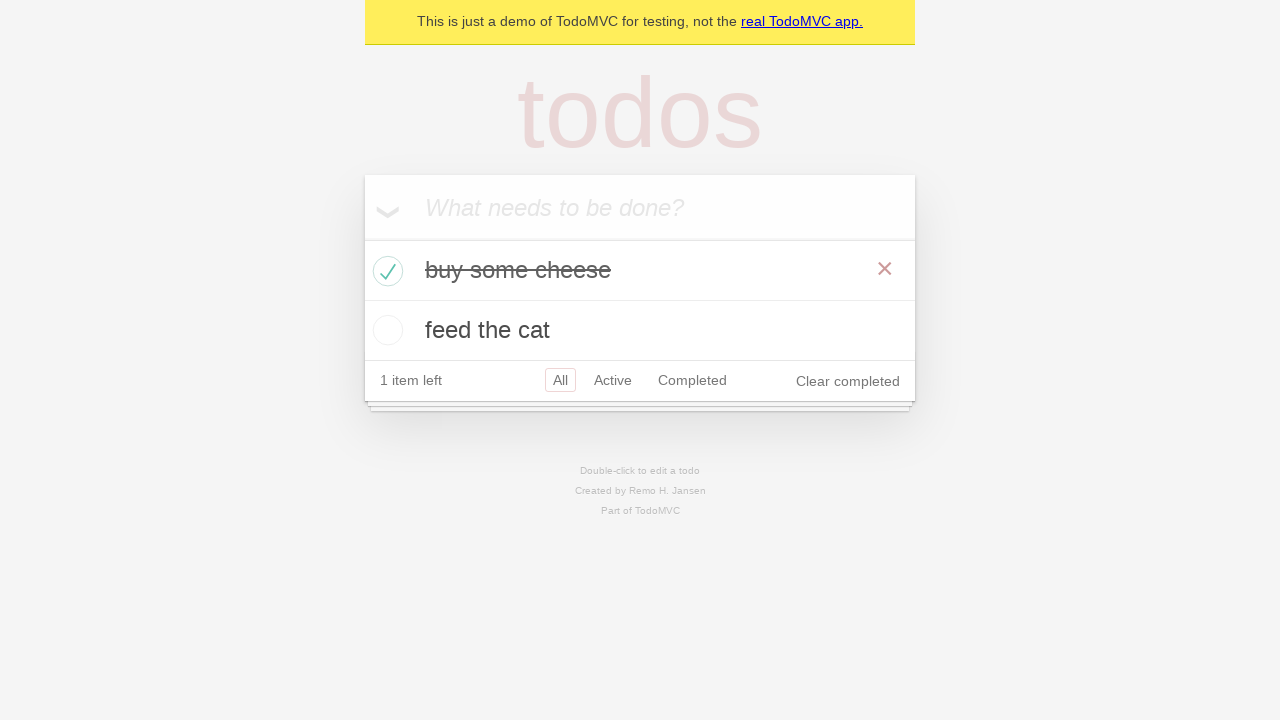

Unchecked the first todo item to mark it as incomplete at (385, 271) on .todo-list li >> nth=0 >> .toggle
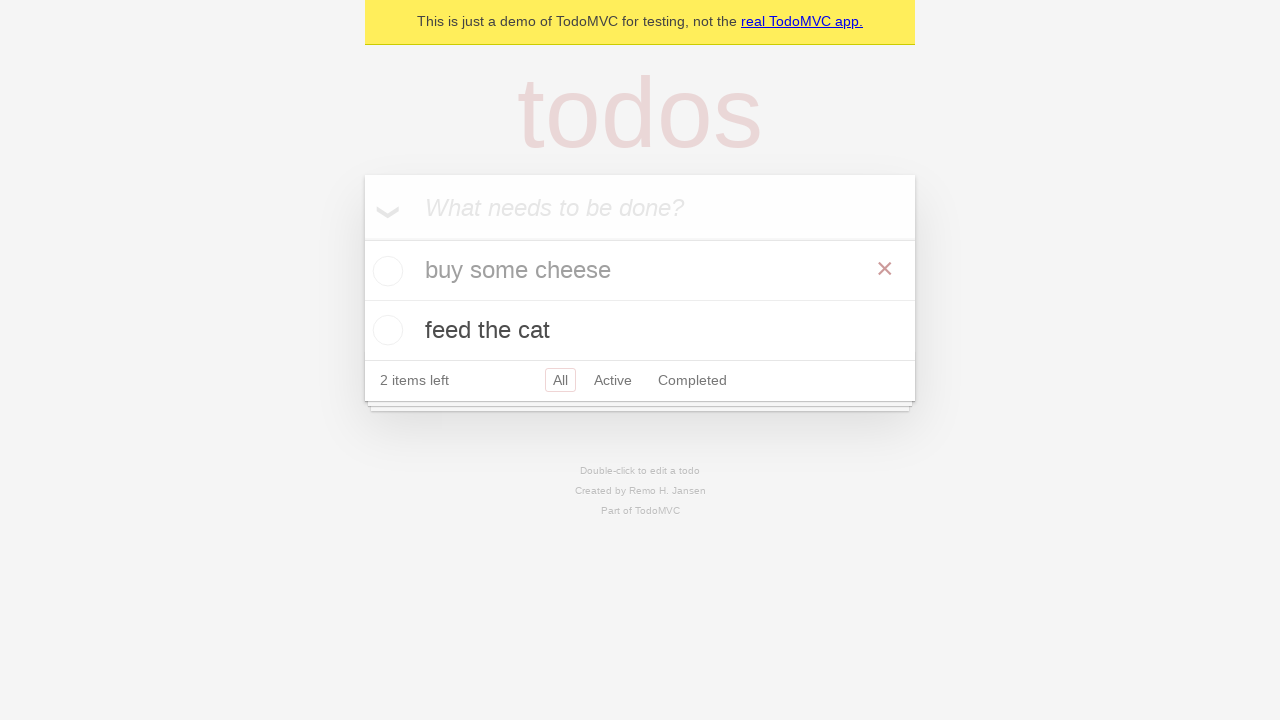

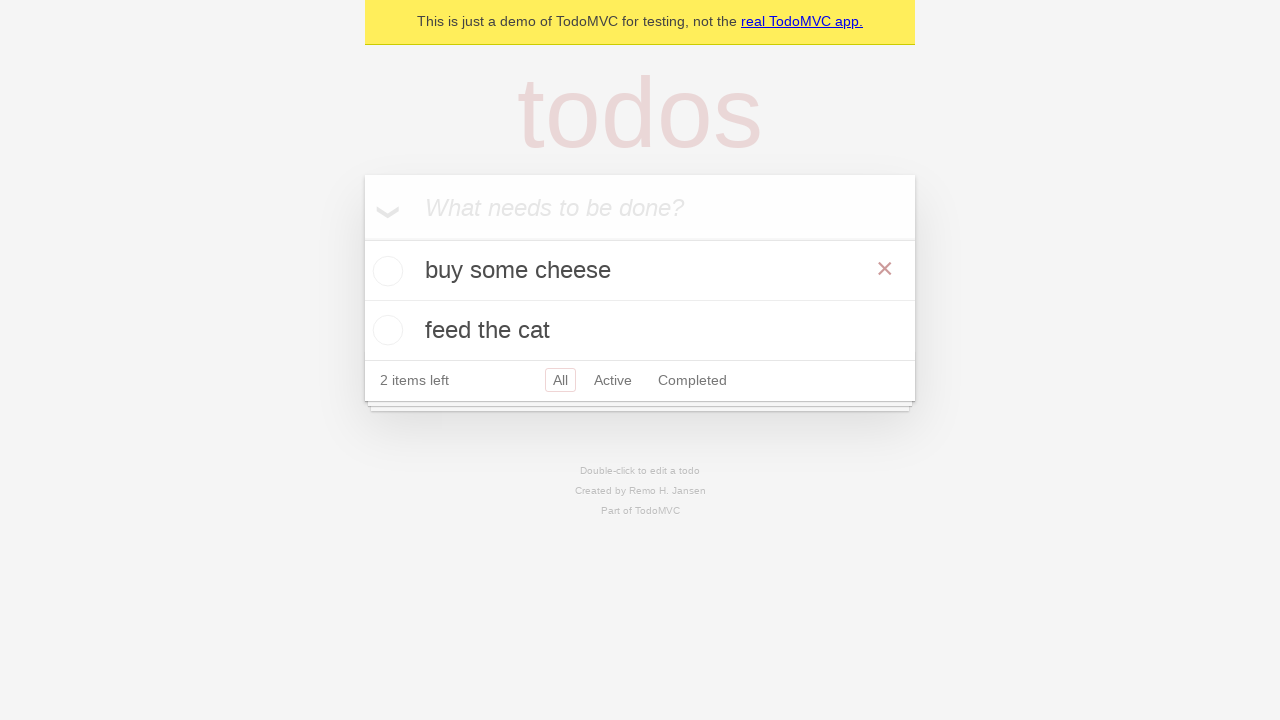